Tests the Automation Exercise website by verifying the number of links on the homepage, navigating to the Products page, and checking if the special offer element is displayed

Starting URL: https://www.automationexercise.com

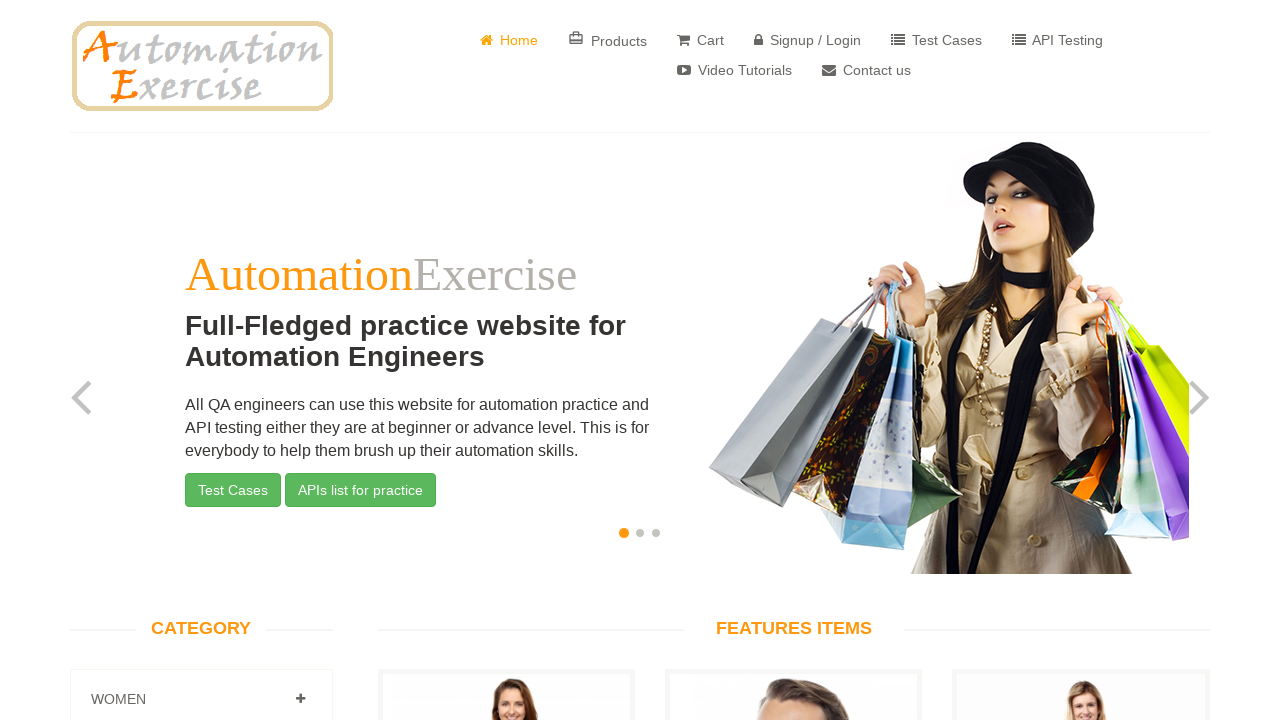

Retrieved all links from the homepage
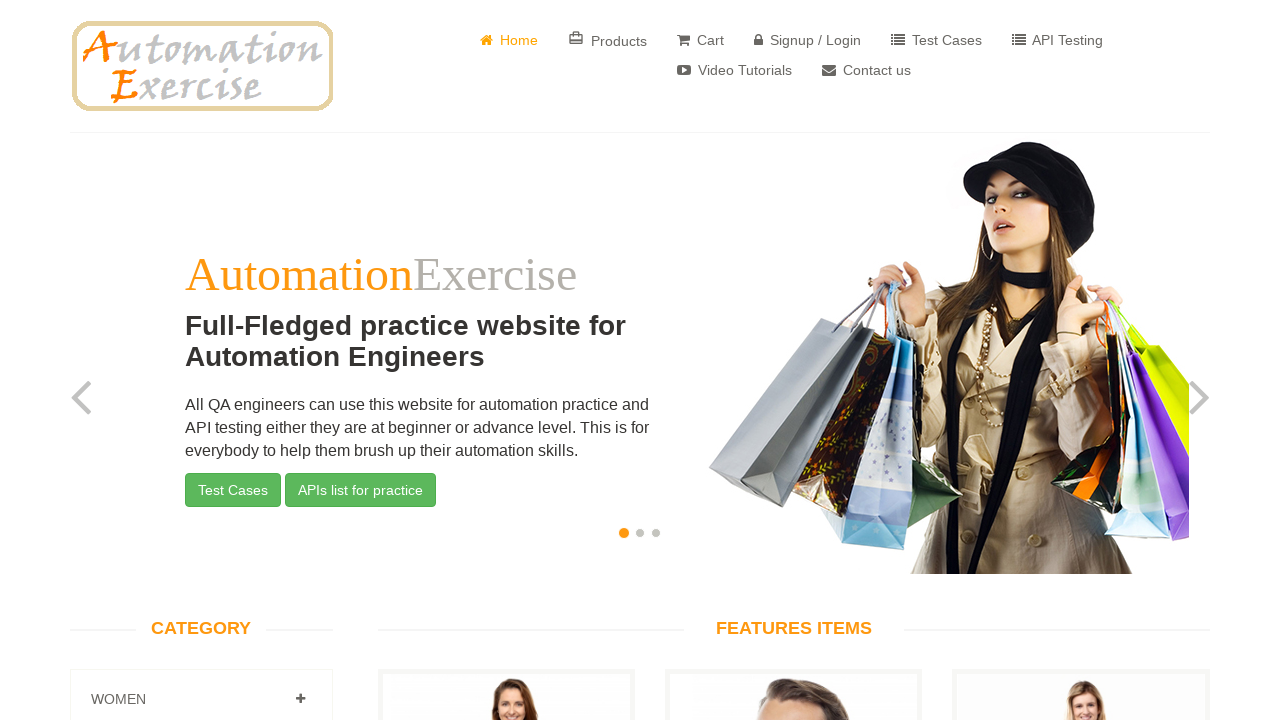

Verified link count: 147 links found as expected
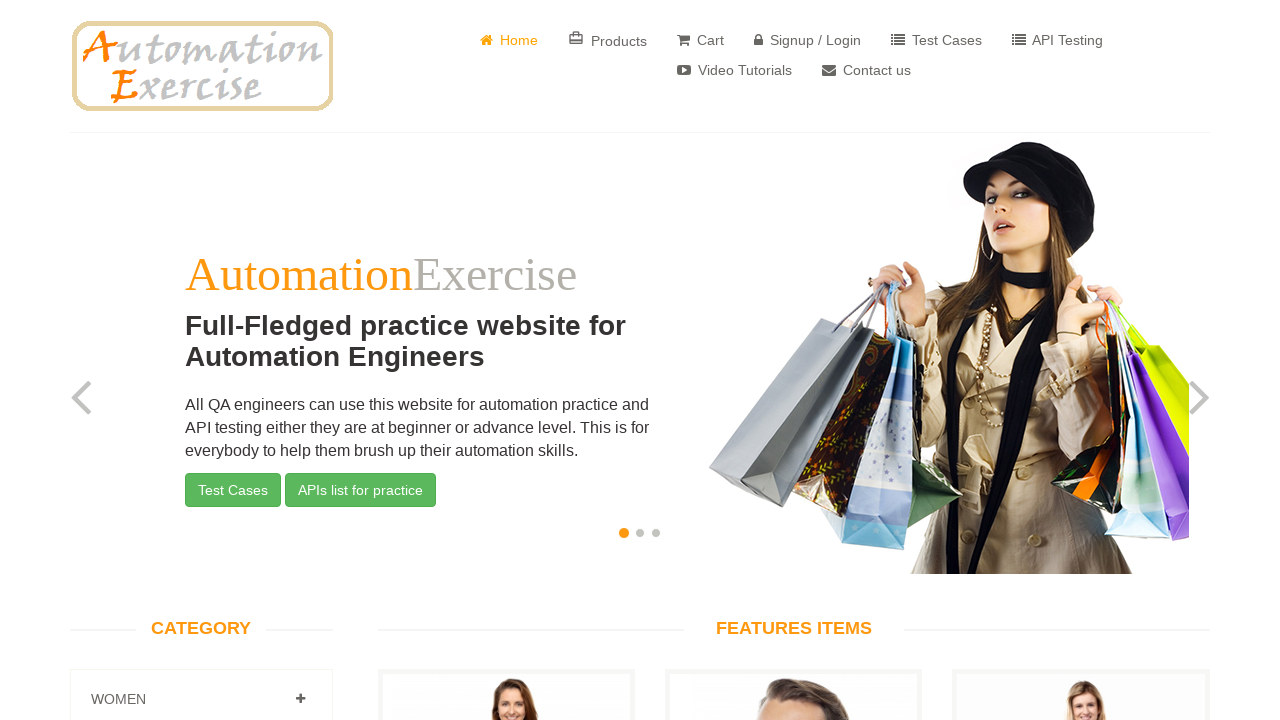

Clicked on Products link to navigate to Products page at (608, 40) on a:has-text('Products')
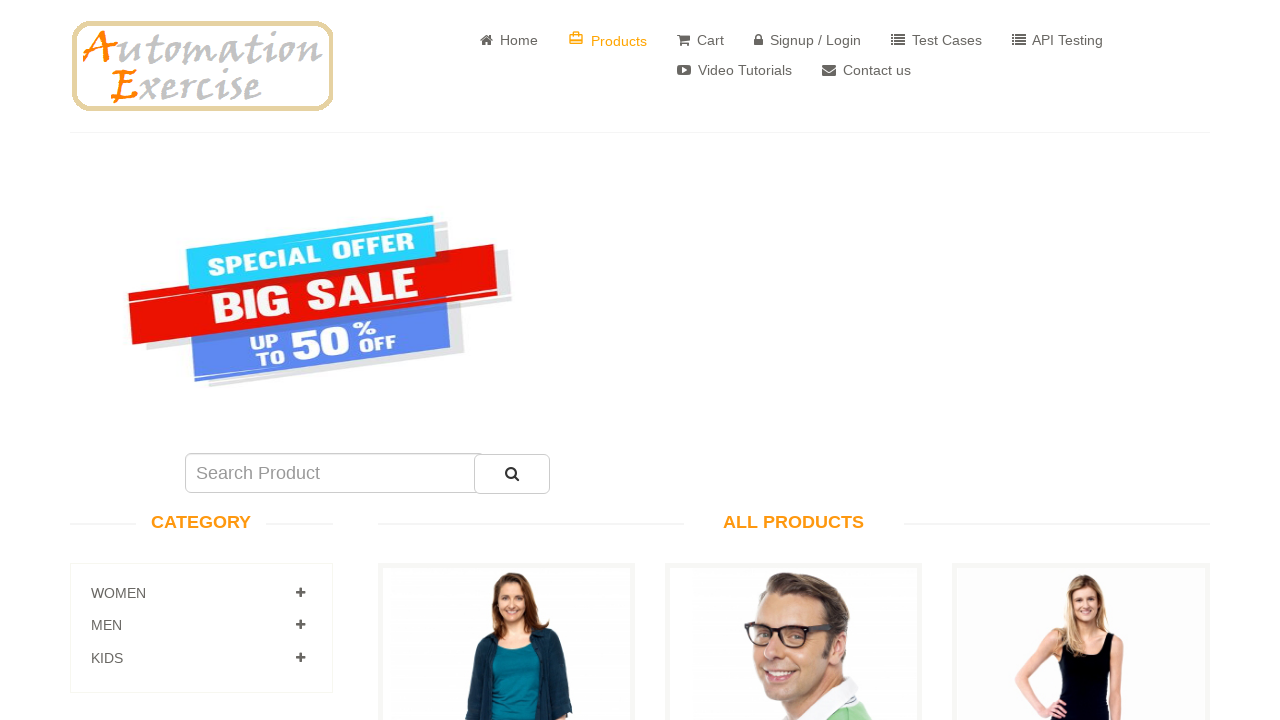

Waited for special offer element to load
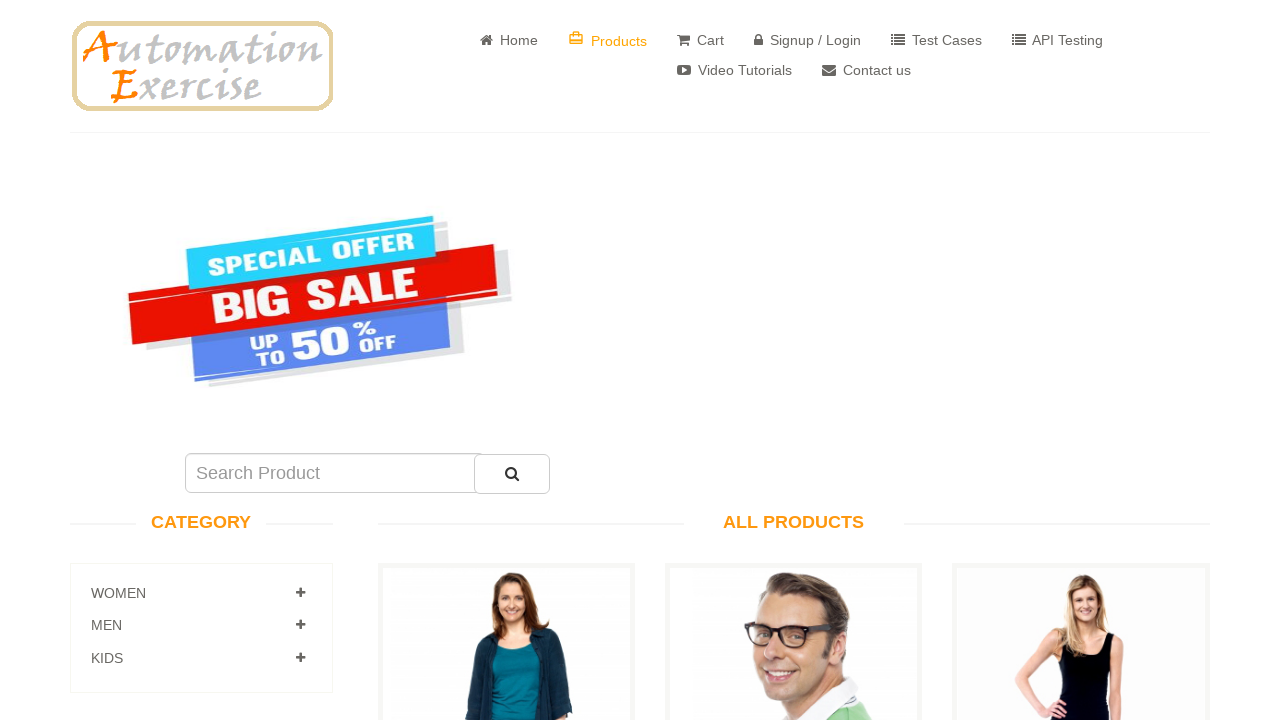

Verified that special offer element is visible on the Products page
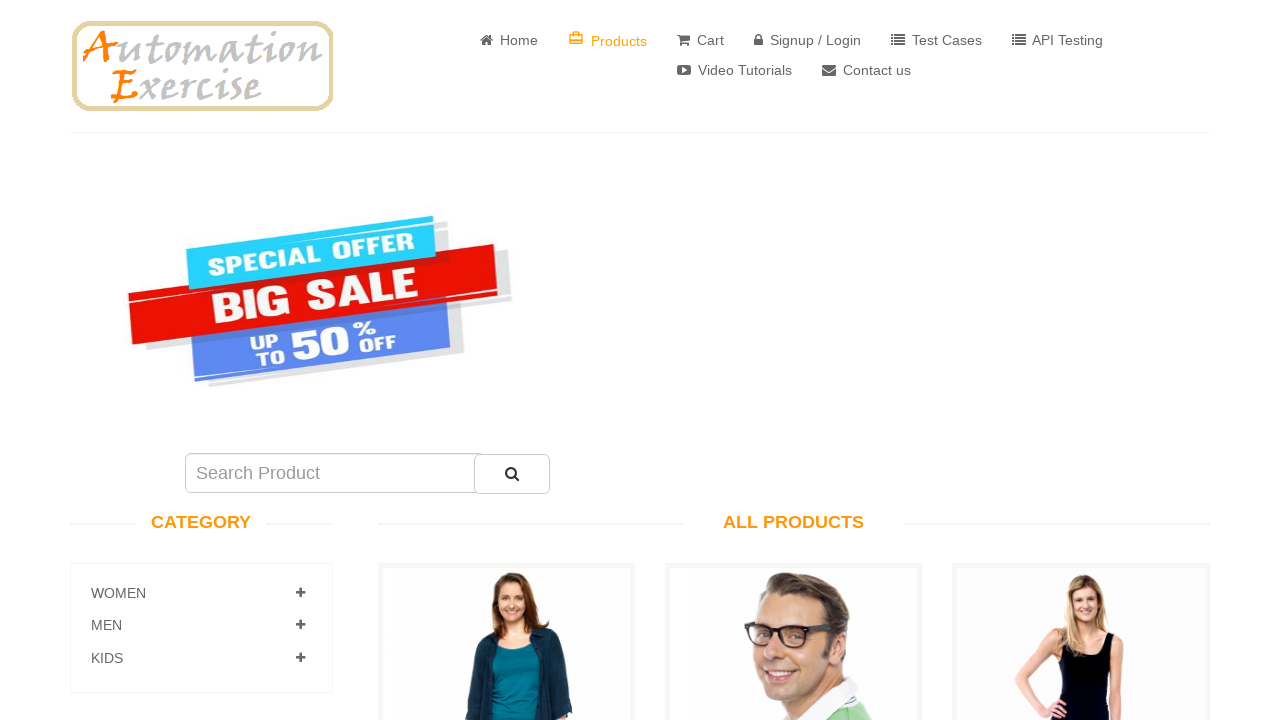

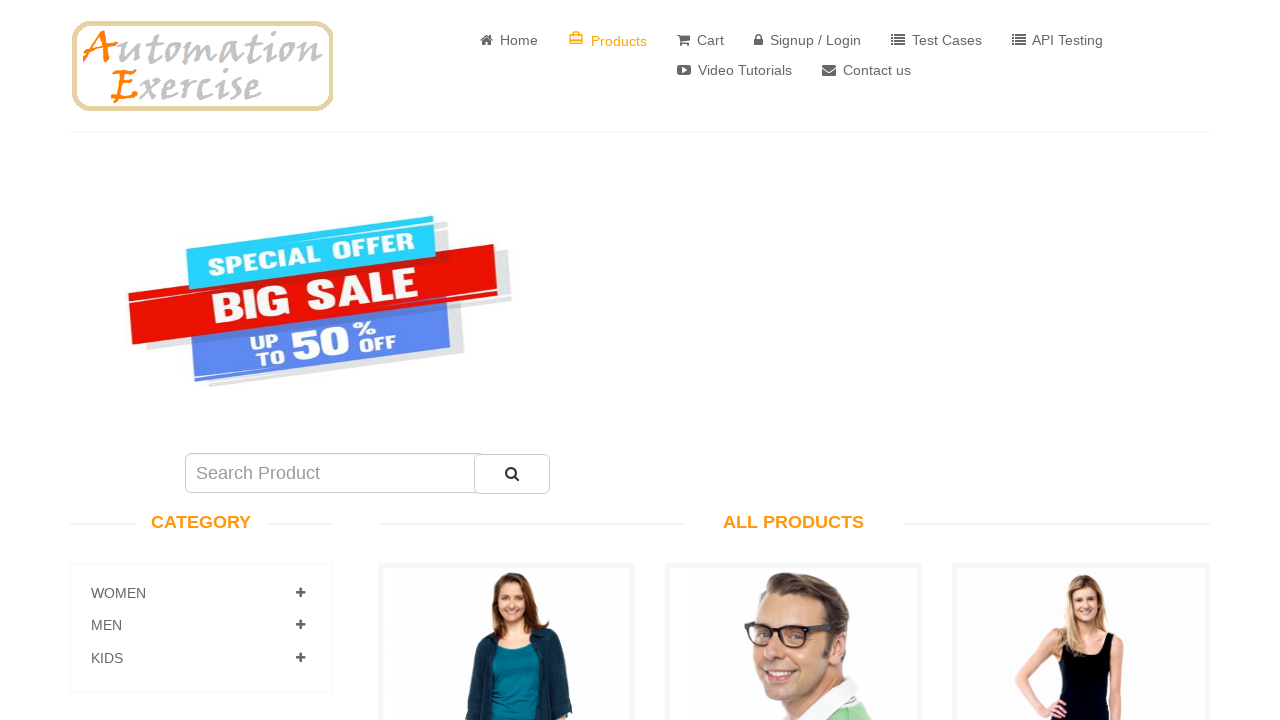